Tests drag-and-drop functionality by dragging the "Drag me" element onto the "Drop here" target area, then verifies the target text changes to "Dropped!"

Starting URL: https://demoqa.com/droppable

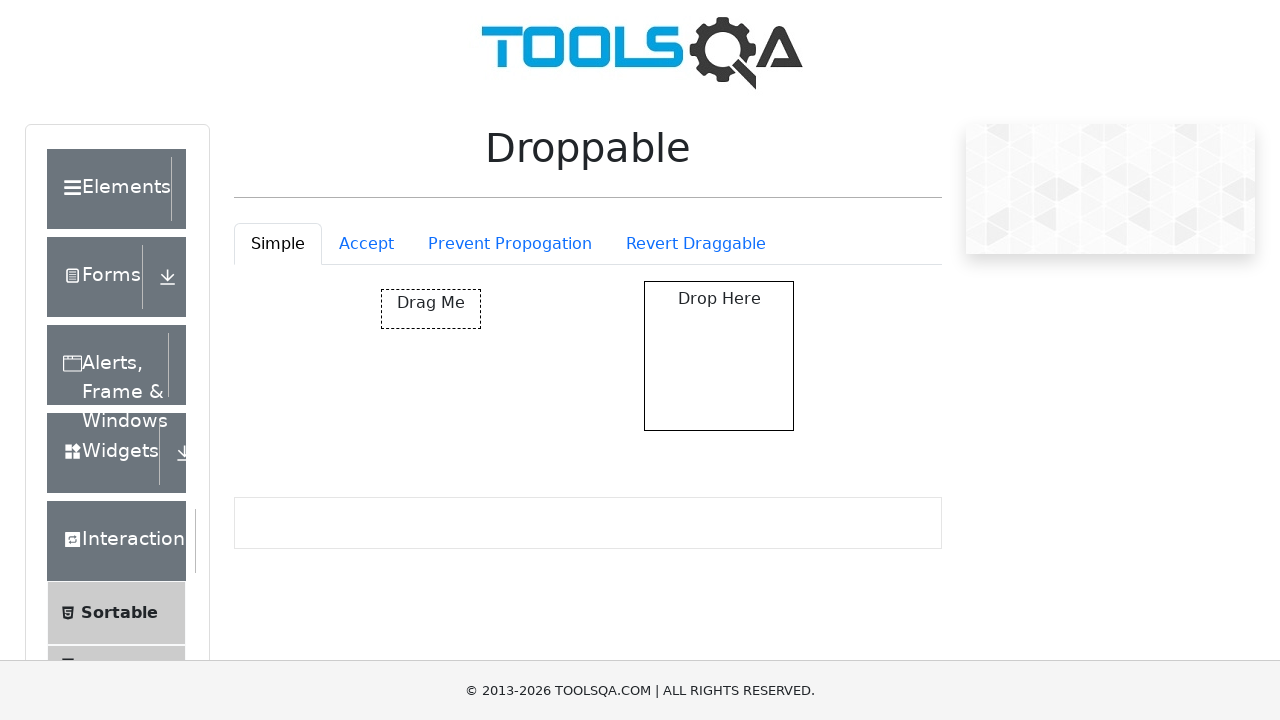

Located the draggable element with id 'draggable'
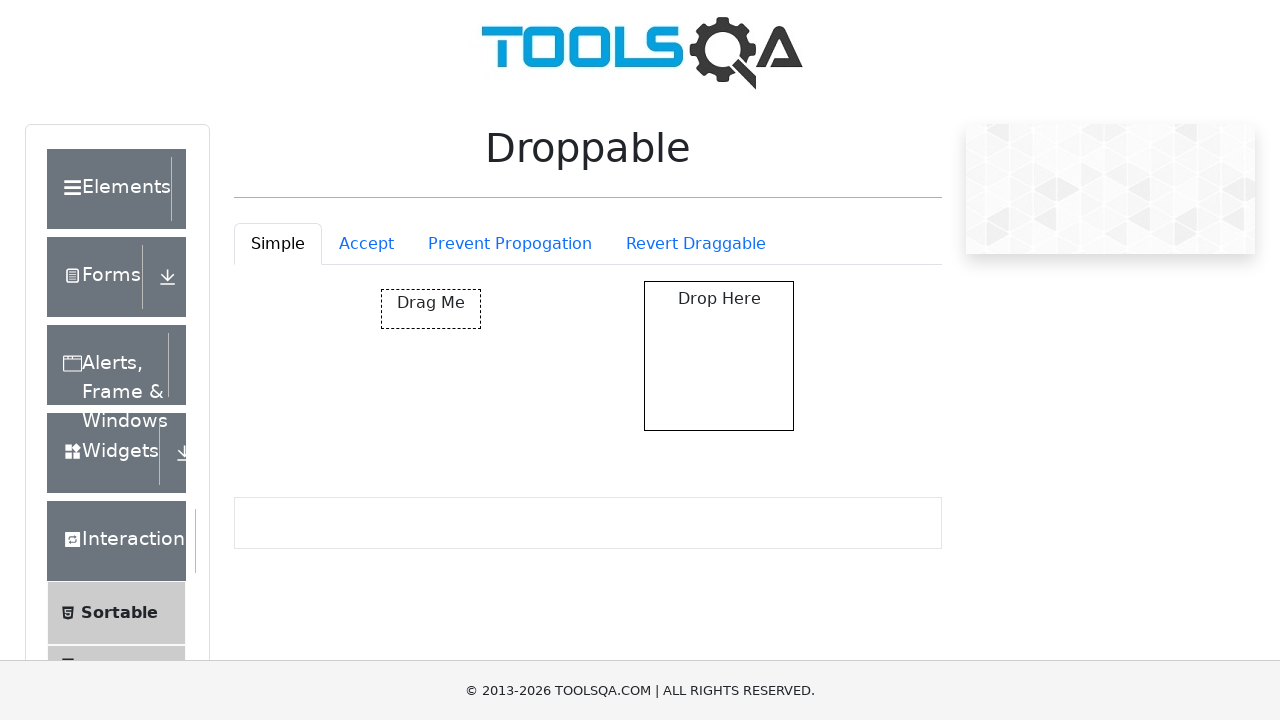

Located the drop target with id 'droppable'
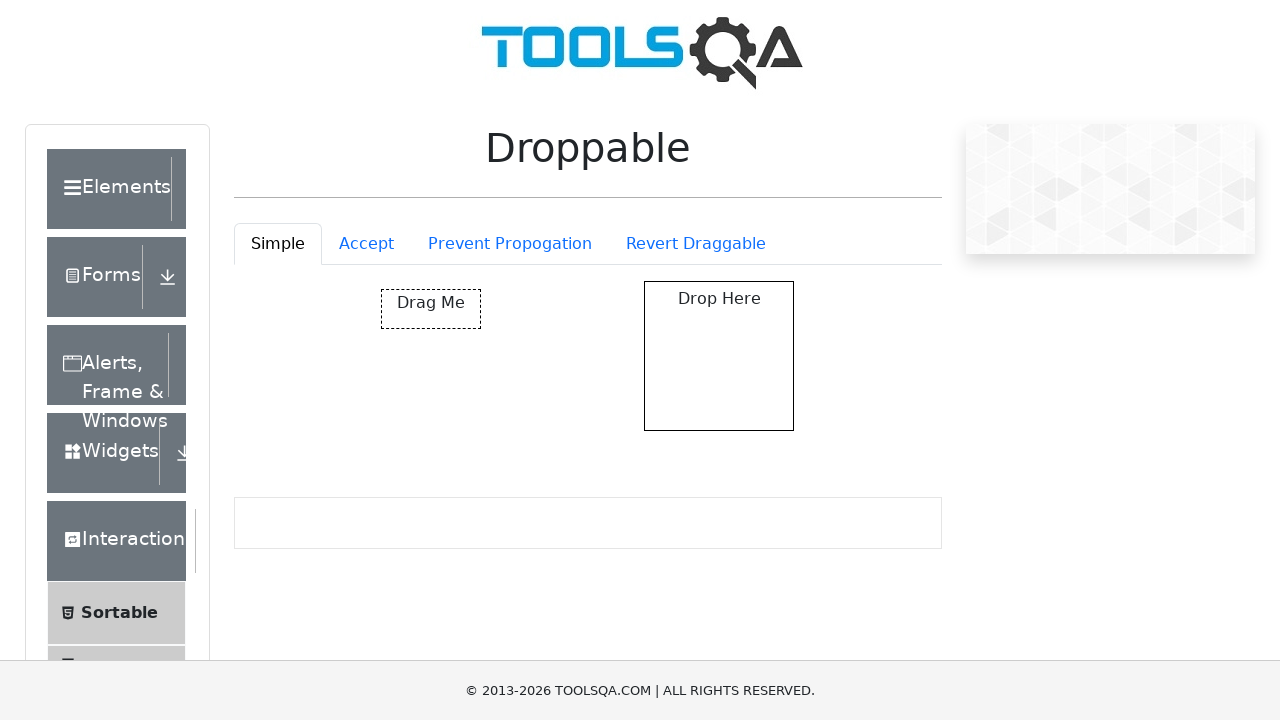

Dragged 'Drag me' element onto the drop target area at (719, 356)
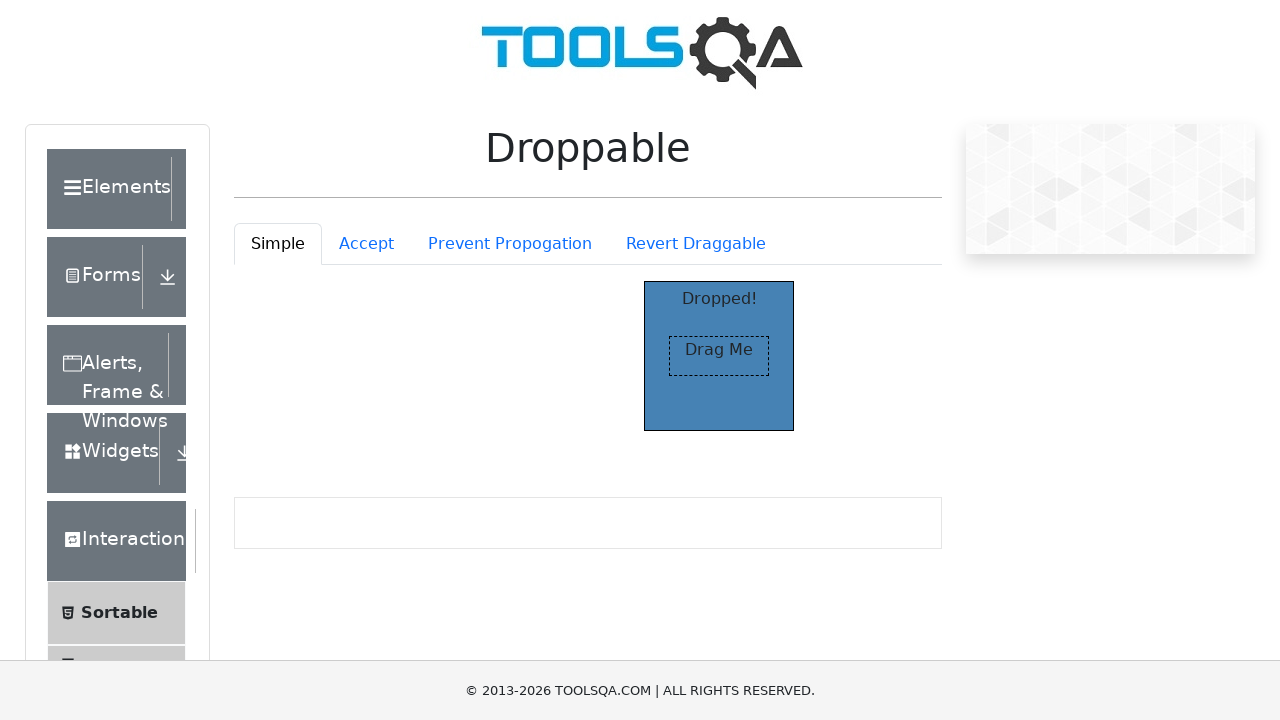

Located the 'Dropped!' text element
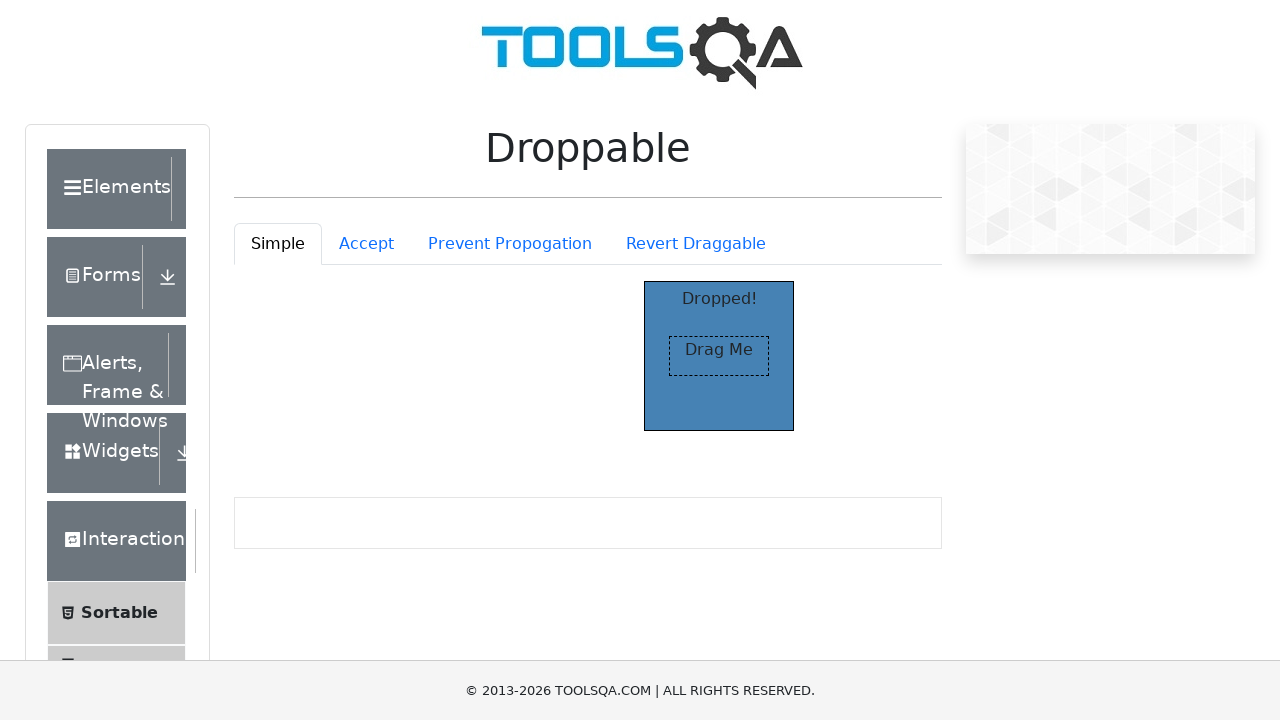

Verified 'Dropped!' text is visible
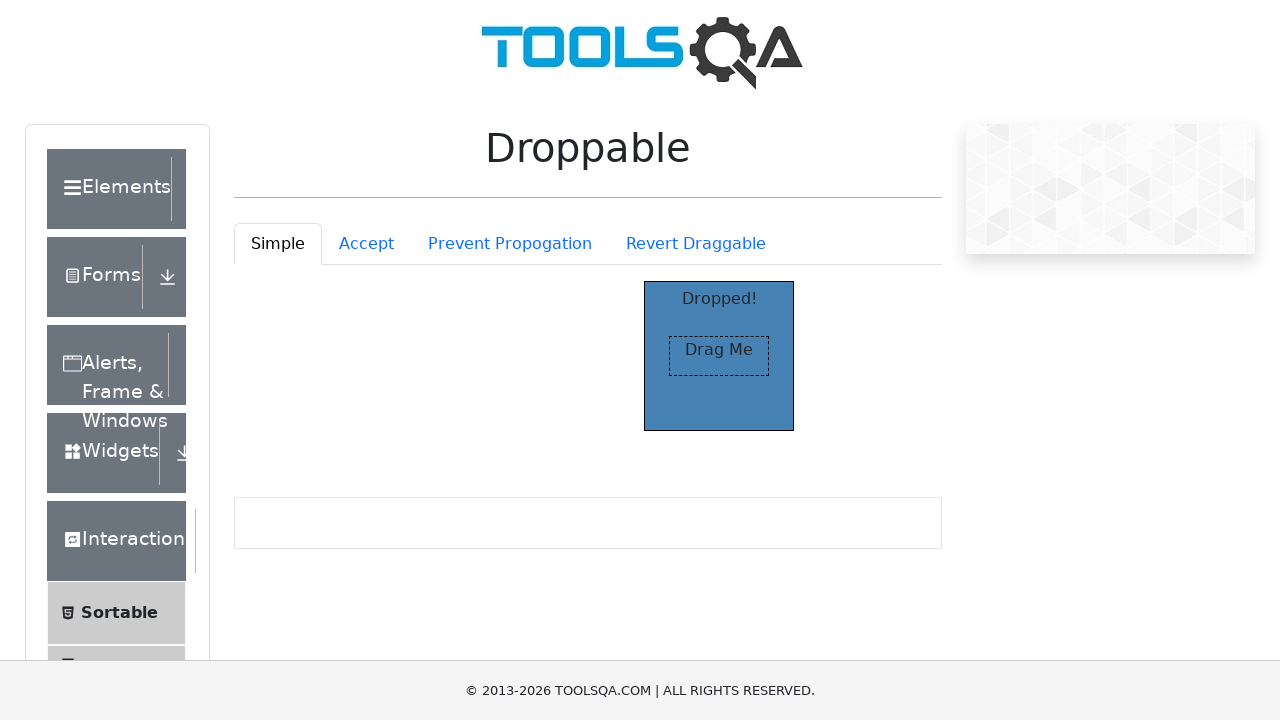

Assertion passed: drop target text changed to 'Dropped!'
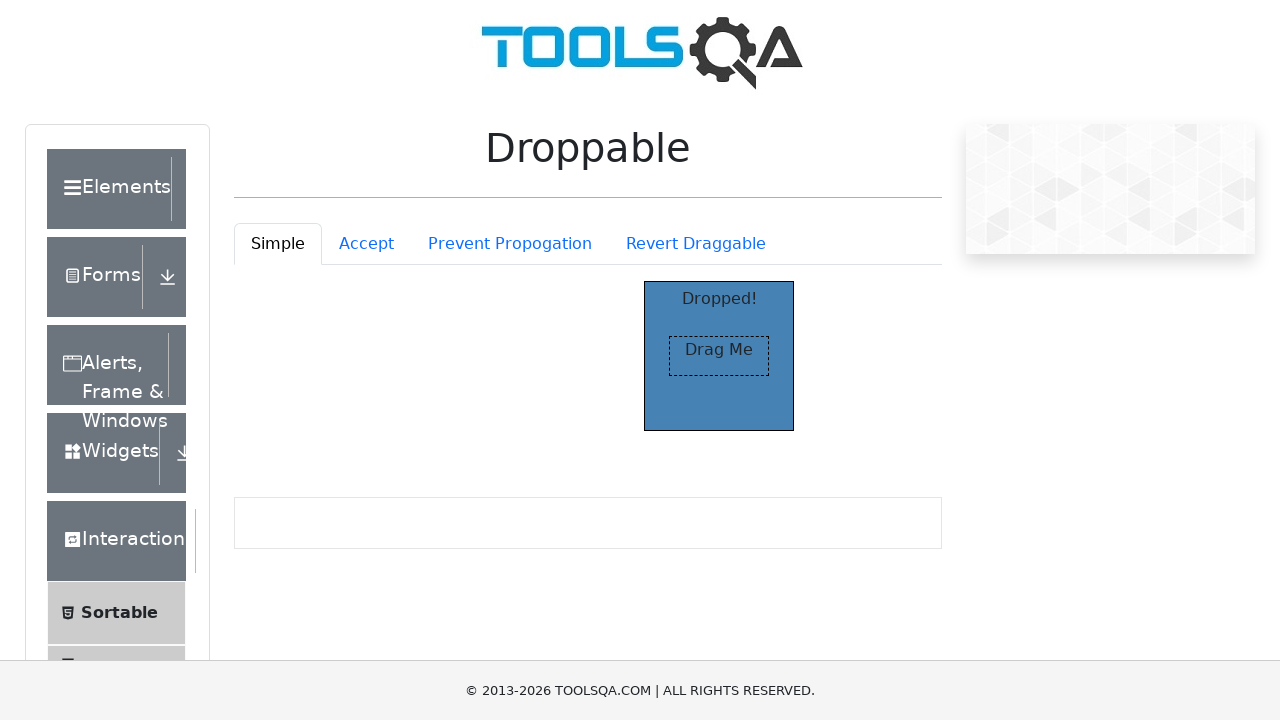

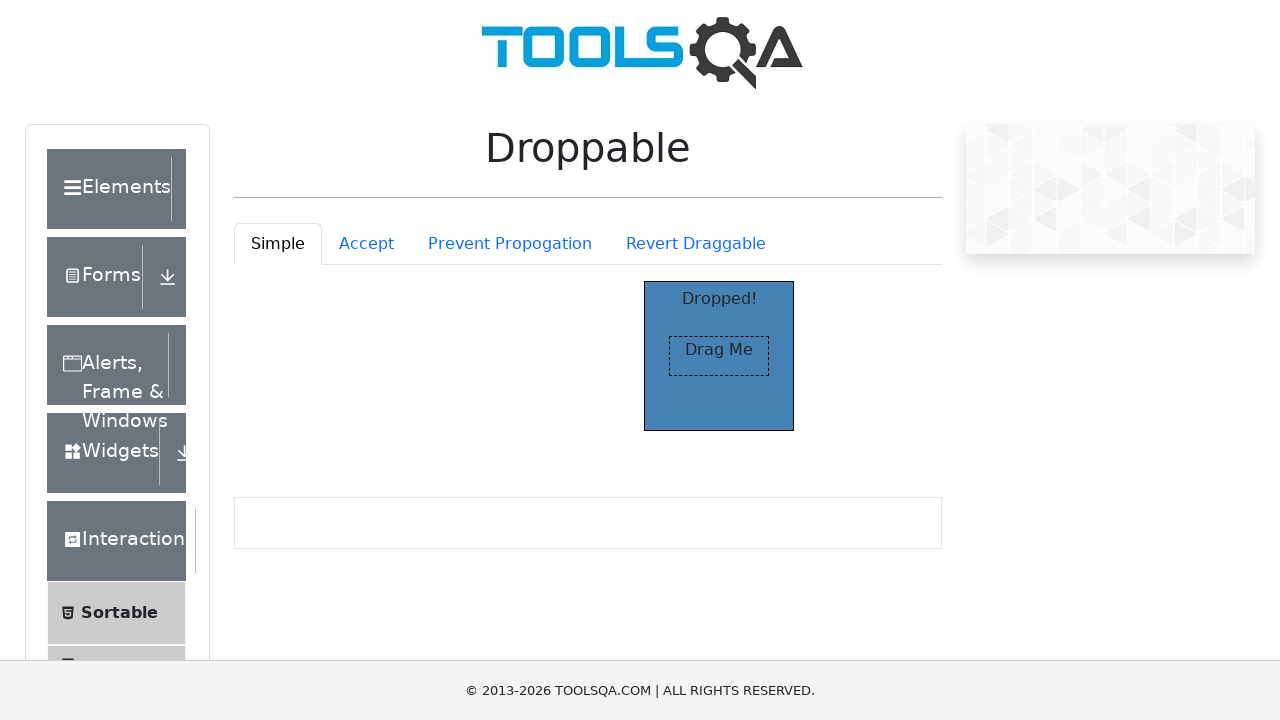